Tests filtering to display only active (incomplete) todo items

Starting URL: https://demo.playwright.dev/todomvc

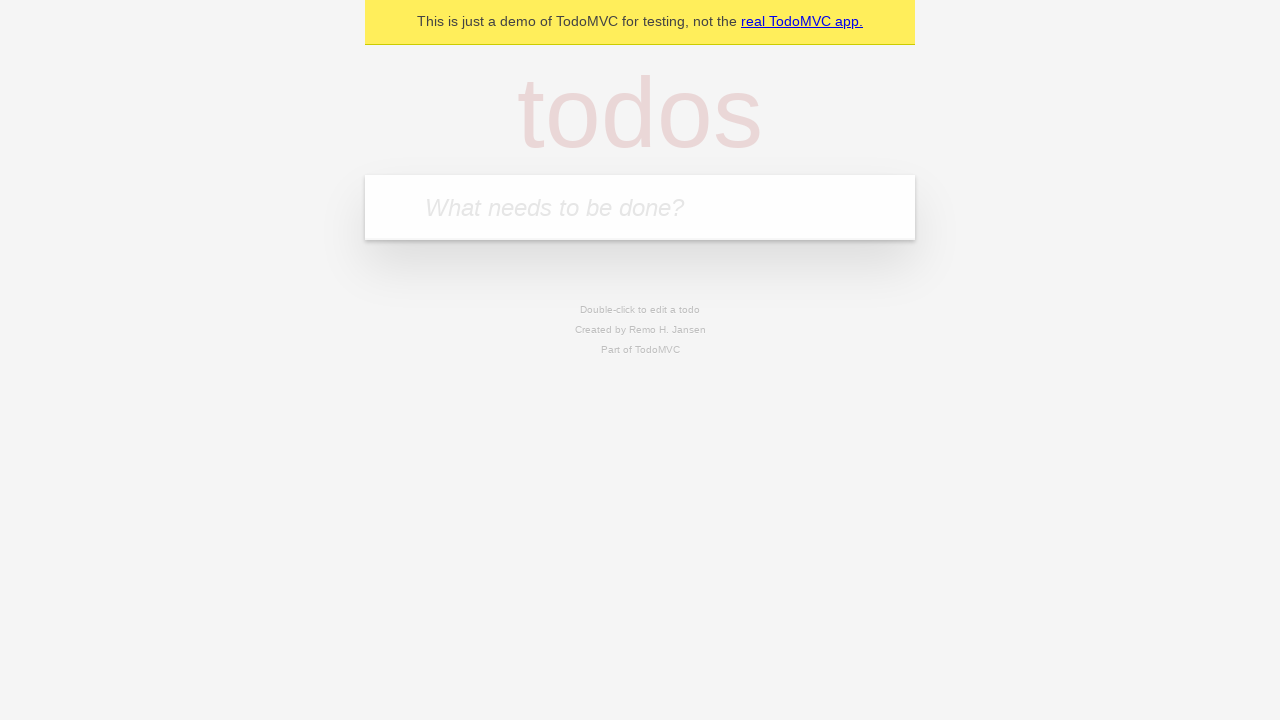

Located the 'What needs to be done?' input field
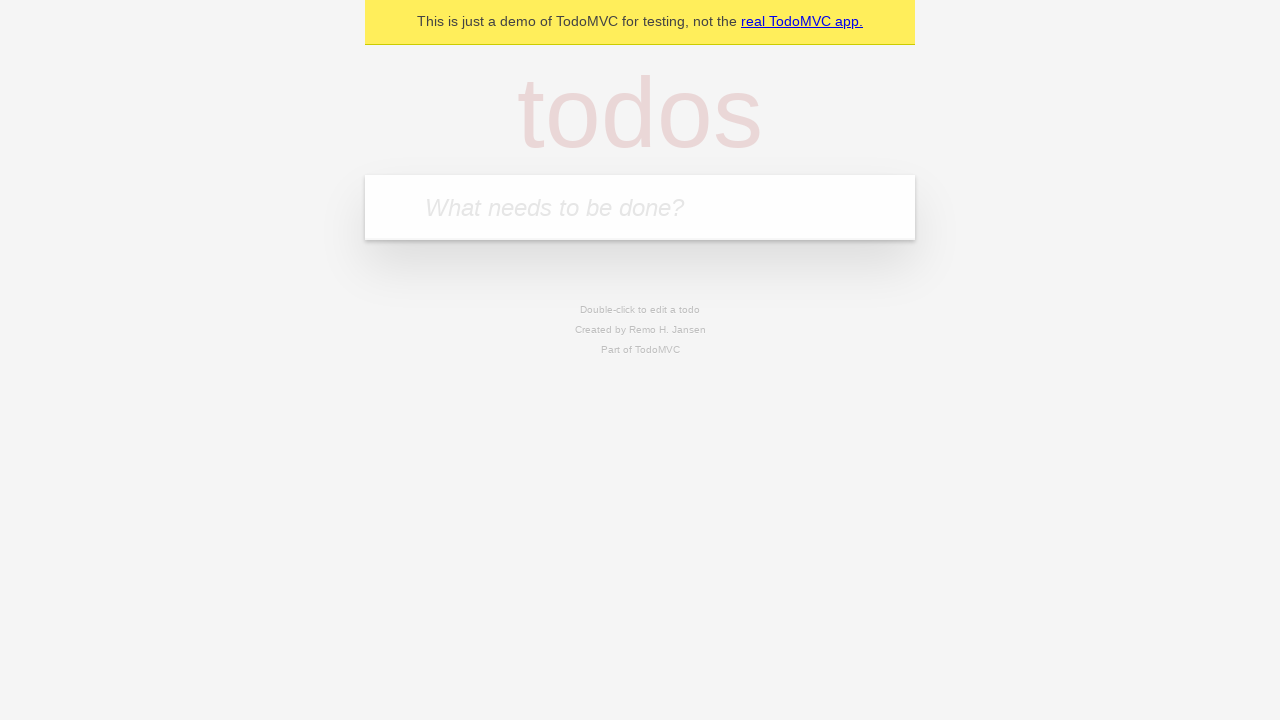

Filled todo input with 'buy some cheese' on internal:attr=[placeholder="What needs to be done?"i]
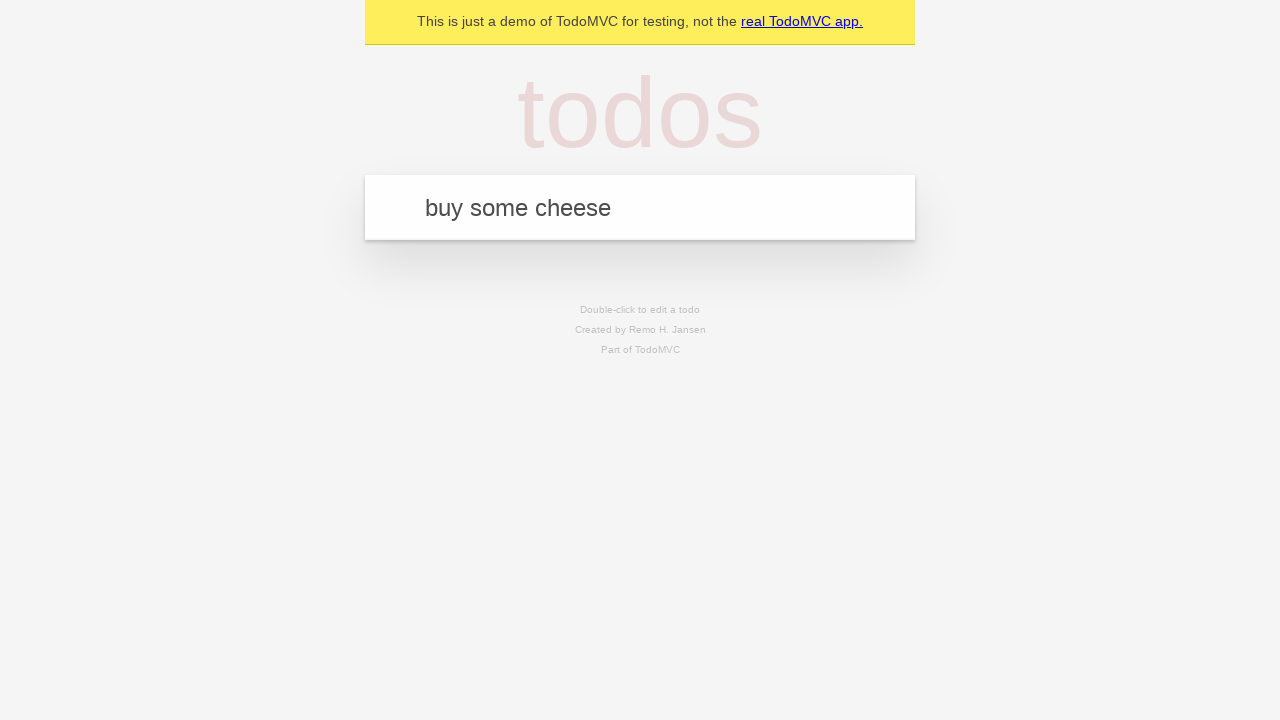

Pressed Enter to create todo 'buy some cheese' on internal:attr=[placeholder="What needs to be done?"i]
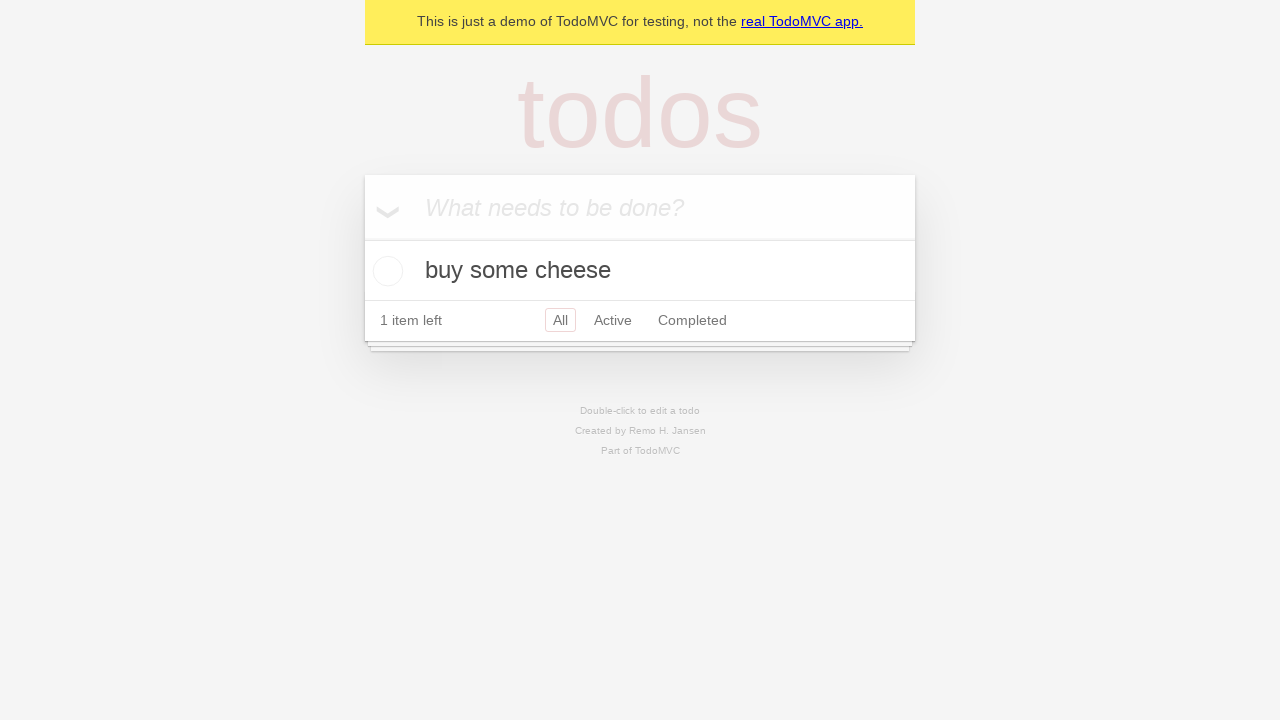

Filled todo input with 'feed the cat' on internal:attr=[placeholder="What needs to be done?"i]
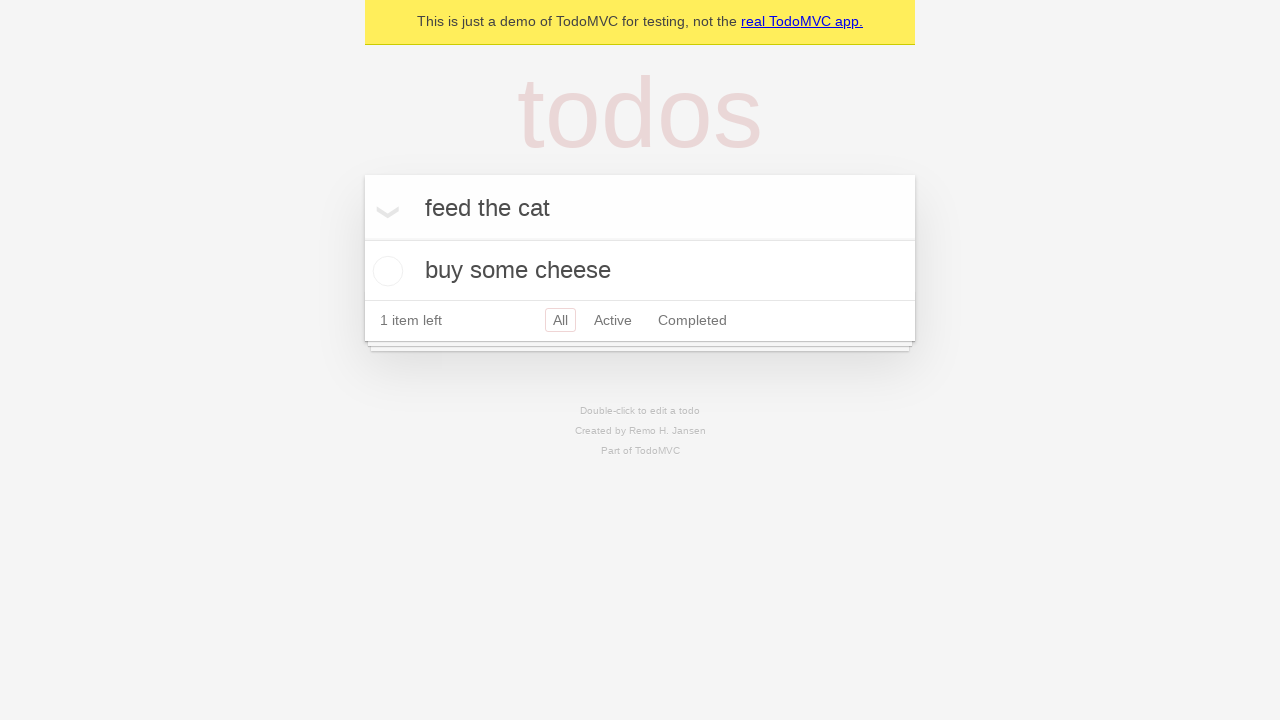

Pressed Enter to create todo 'feed the cat' on internal:attr=[placeholder="What needs to be done?"i]
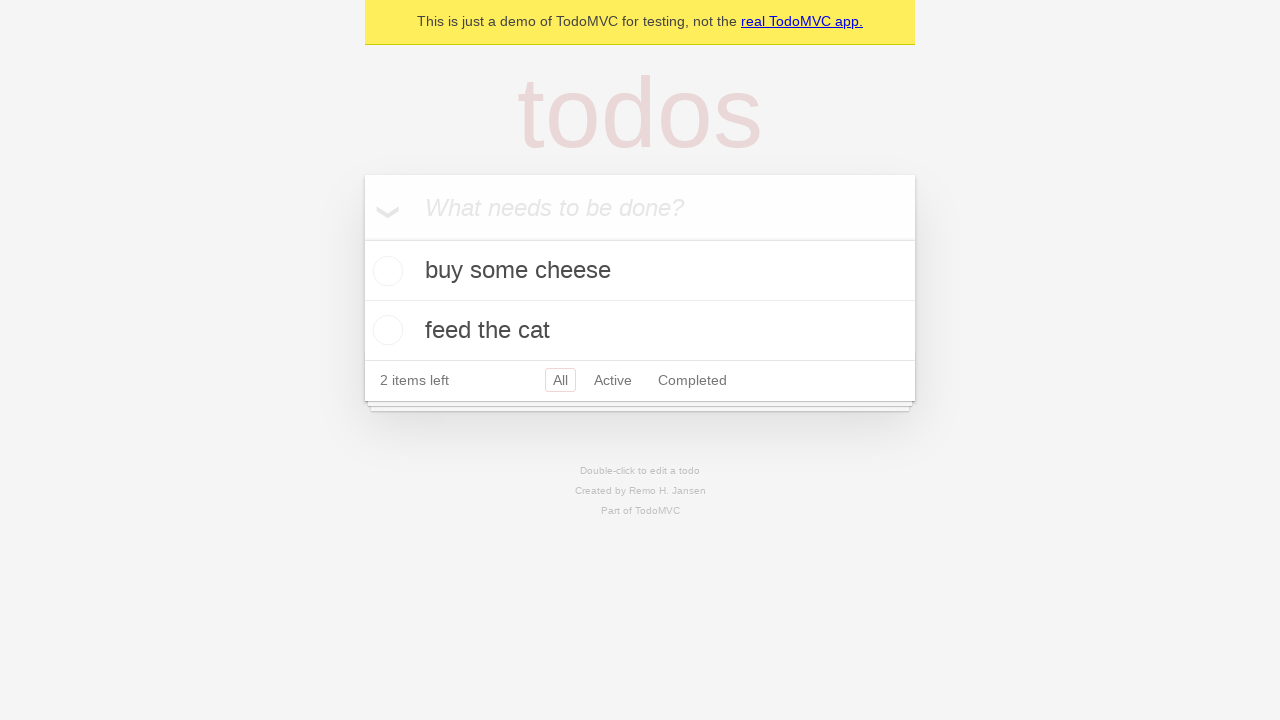

Filled todo input with 'book a doctors appointment' on internal:attr=[placeholder="What needs to be done?"i]
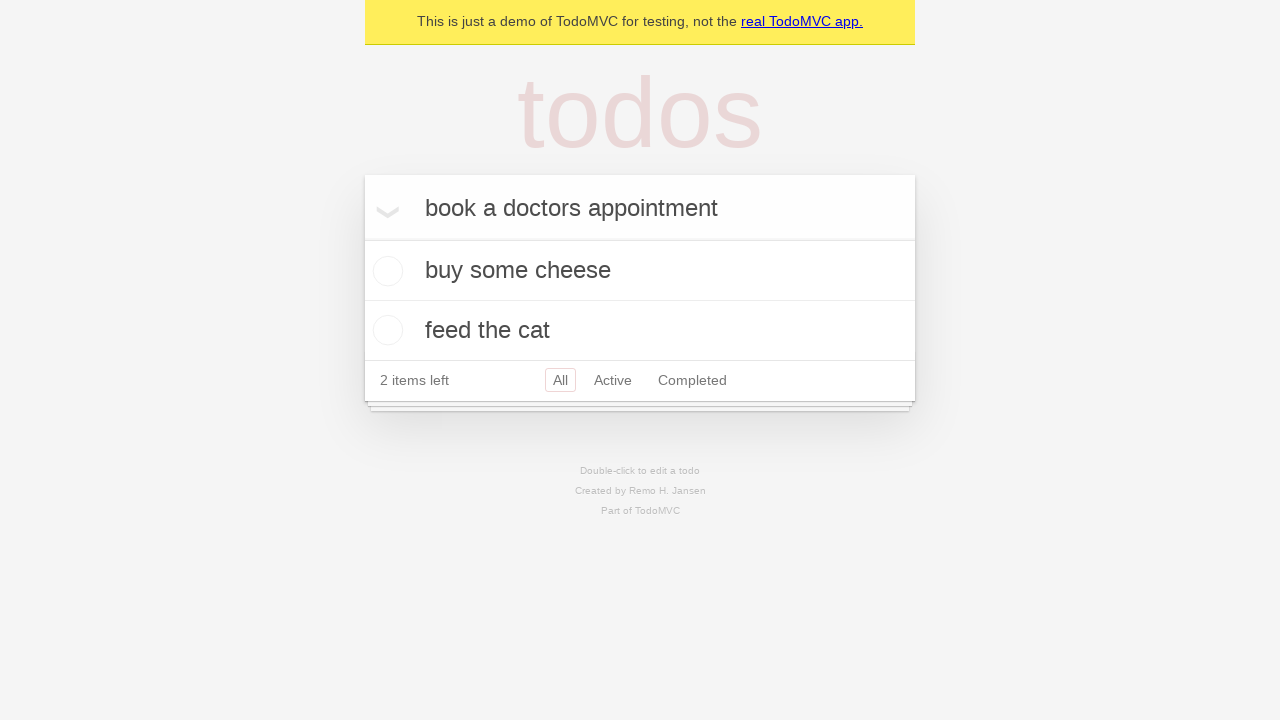

Pressed Enter to create todo 'book a doctors appointment' on internal:attr=[placeholder="What needs to be done?"i]
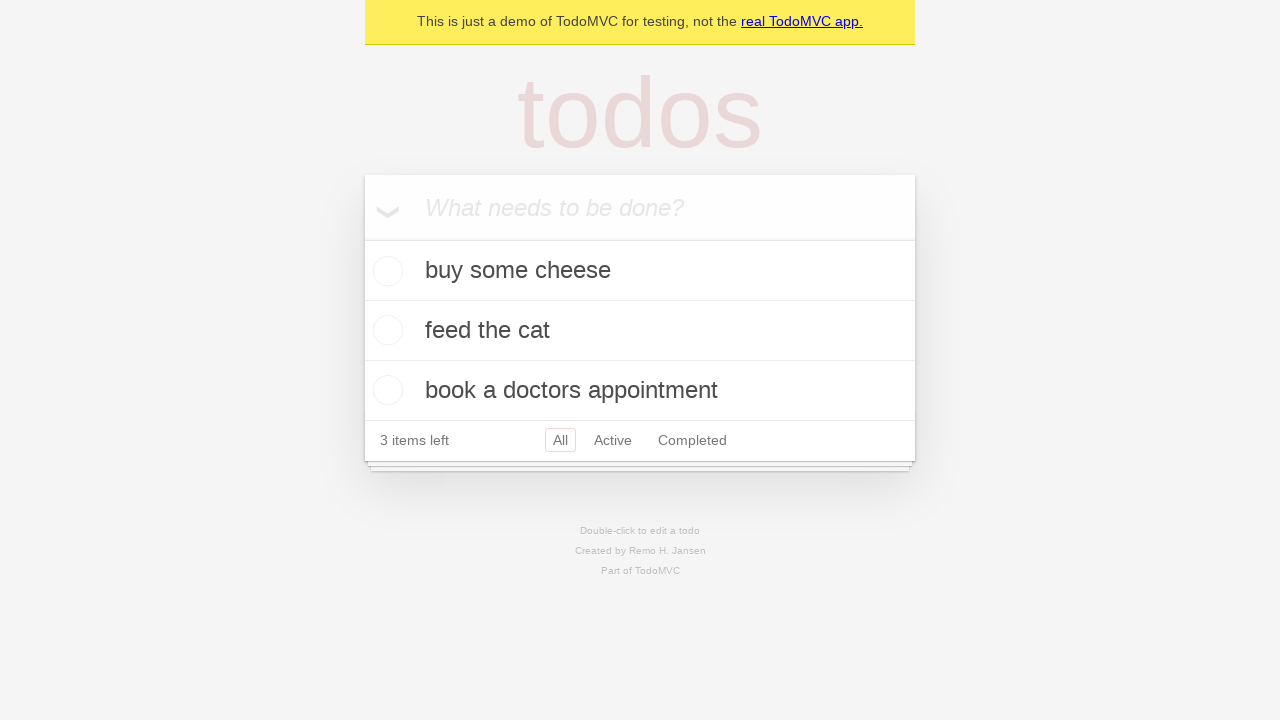

Waited for todo items to load
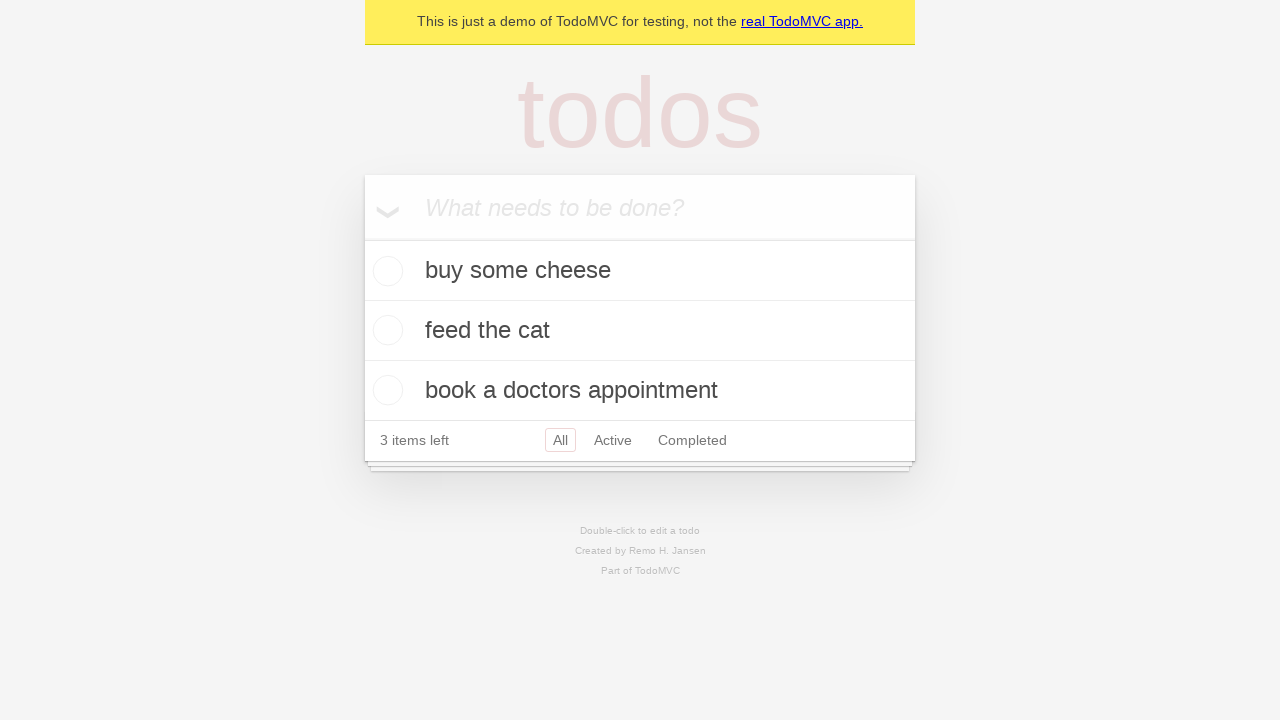

Checked the second todo item ('feed the cat') to mark it as complete at (385, 330) on internal:testid=[data-testid="todo-item"s] >> nth=1 >> internal:role=checkbox
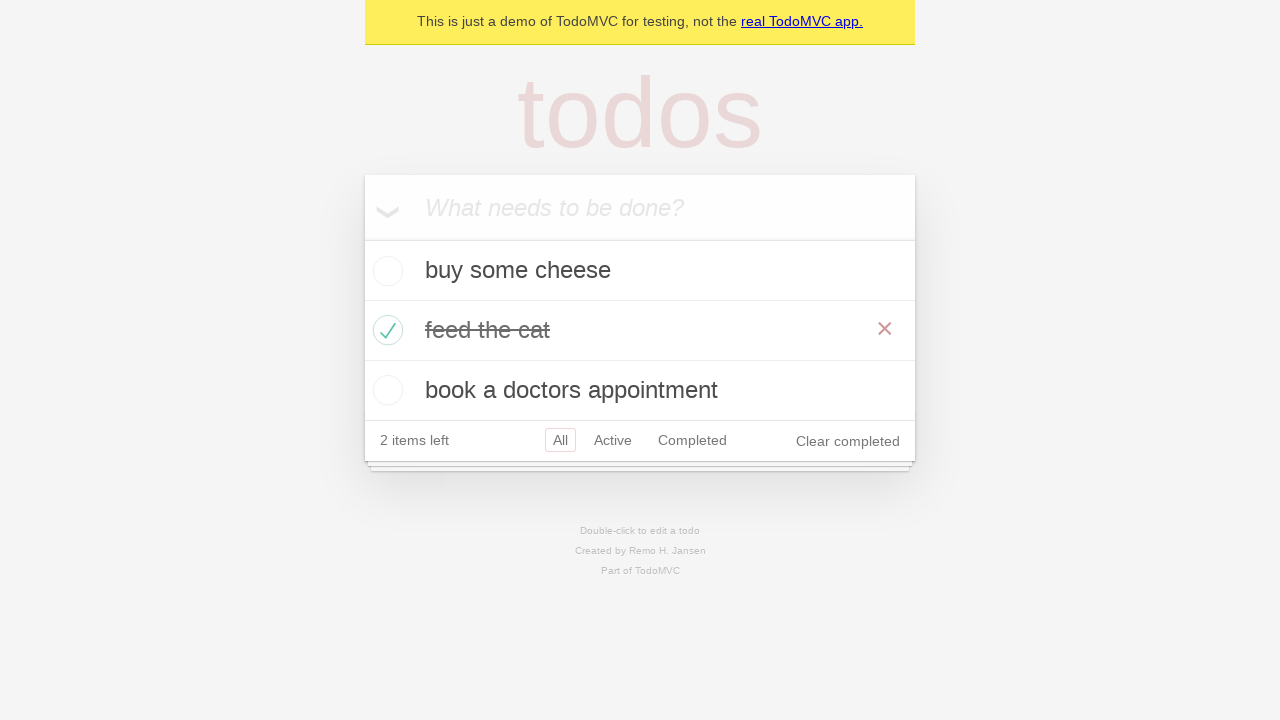

Clicked the 'Active' filter to display only incomplete todo items at (613, 440) on internal:role=link[name="Active"i]
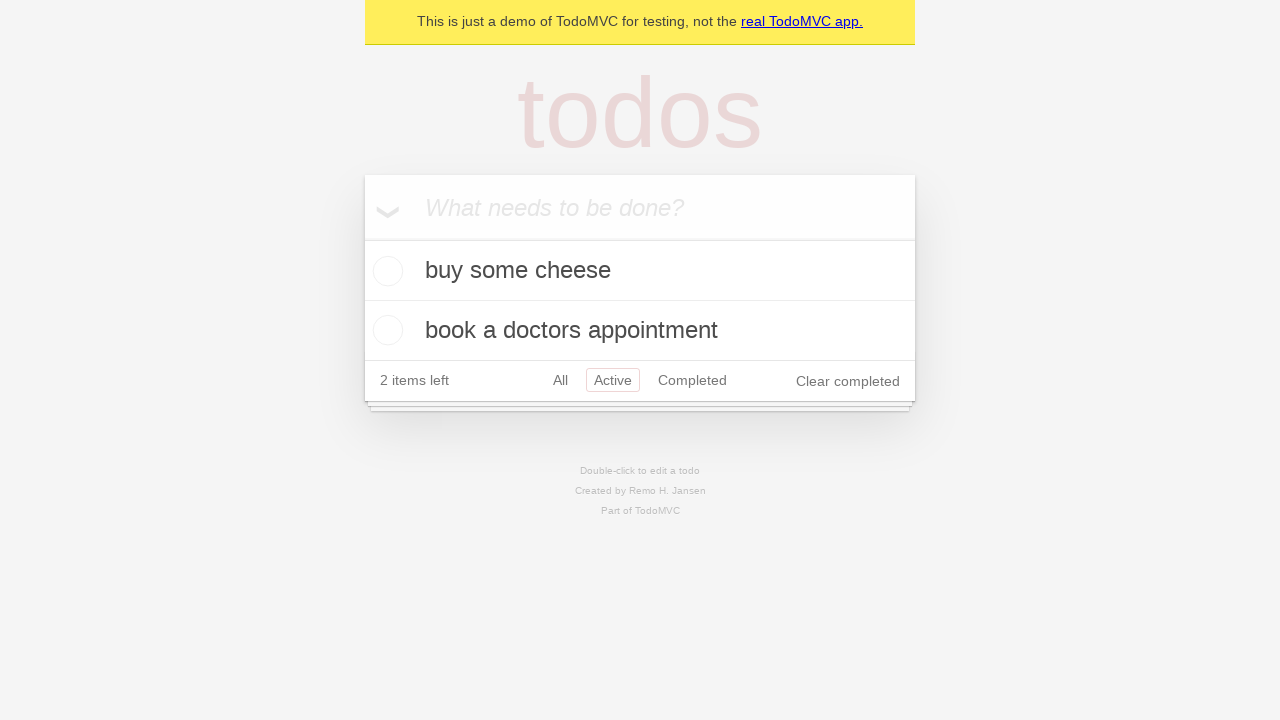

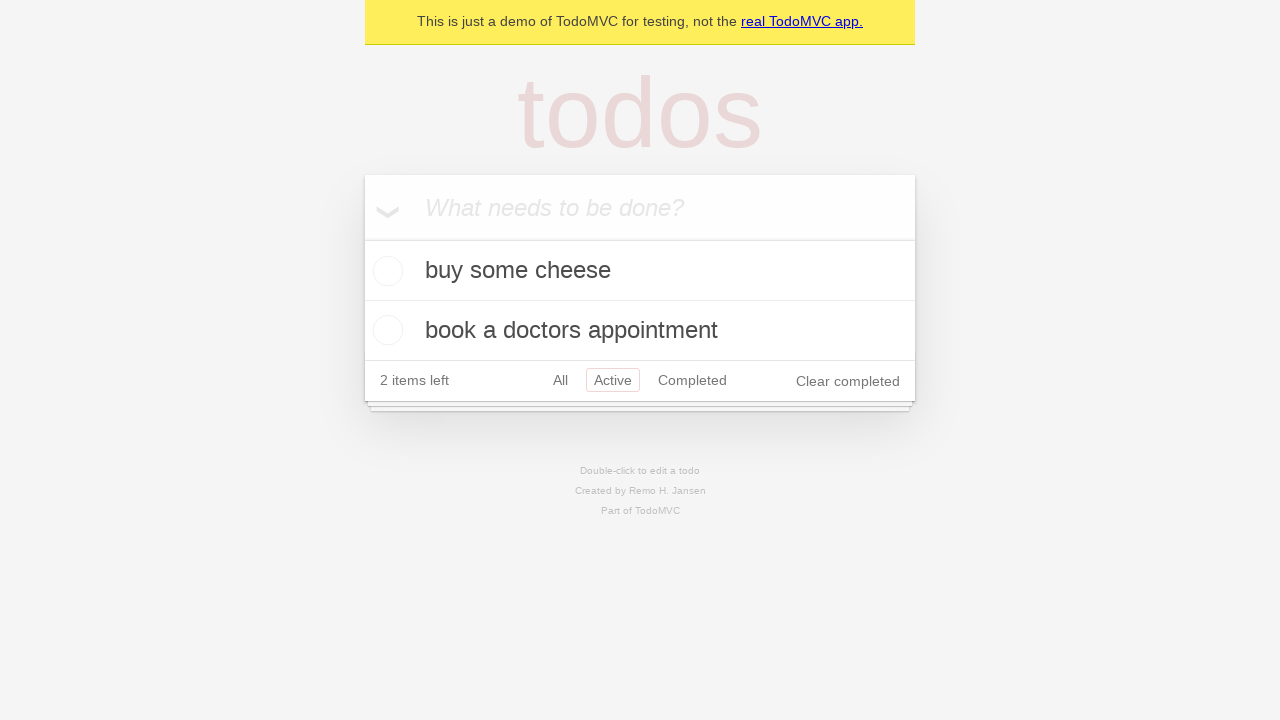